Navigates to a cookies demo page, interacts with browser cookies, and clicks the refresh cookies button to verify cookie functionality.

Starting URL: https://bonigarcia.dev/selenium-webdriver-java/cookies.html

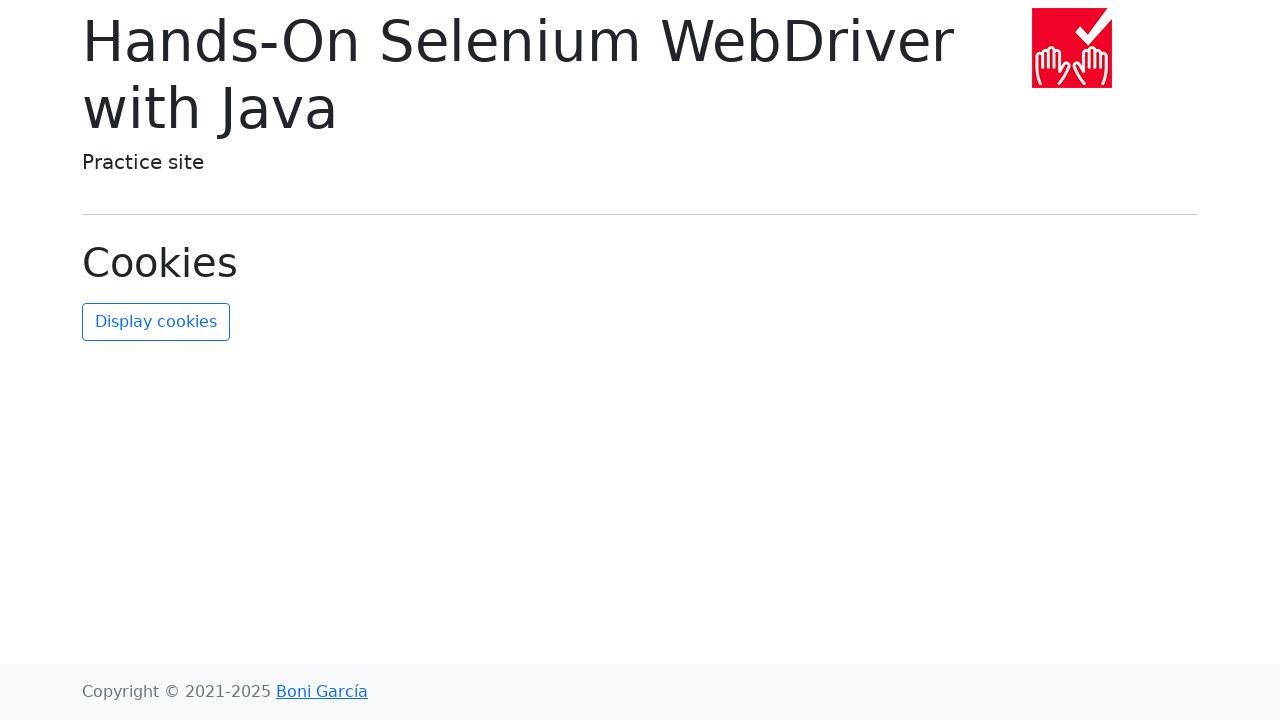

Navigated to cookies demo page
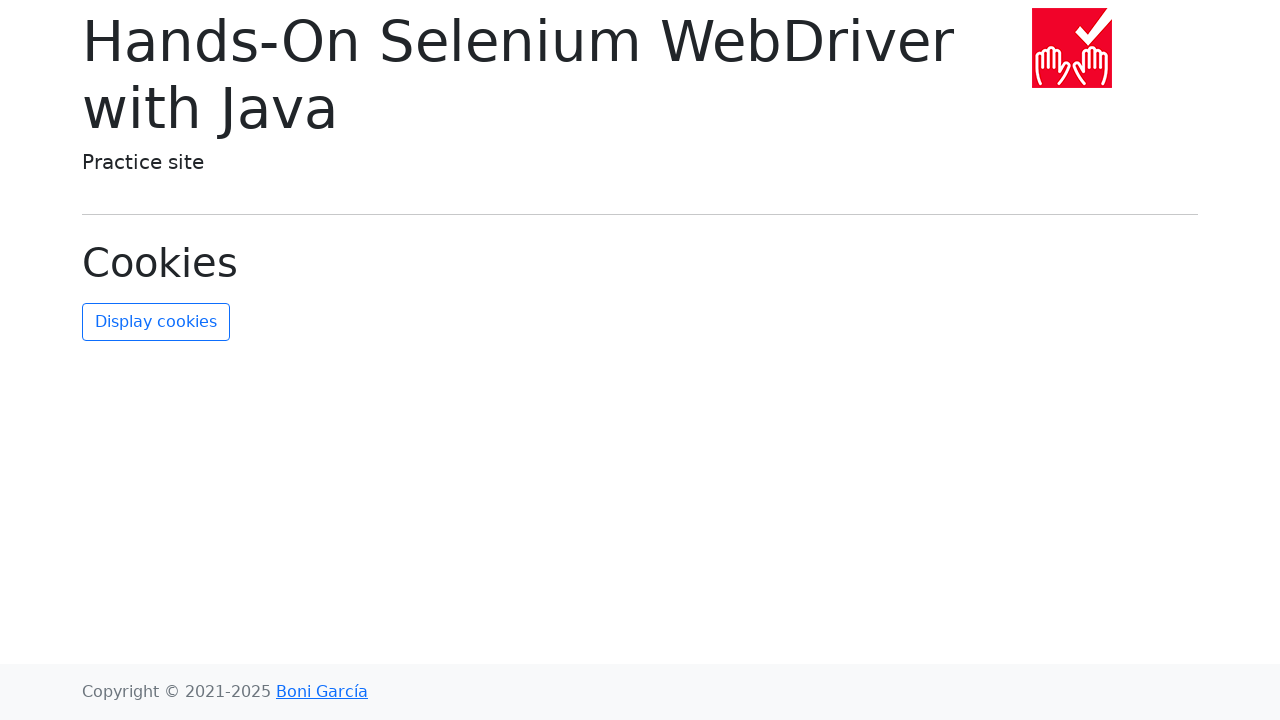

Page fully loaded (DOM content loaded)
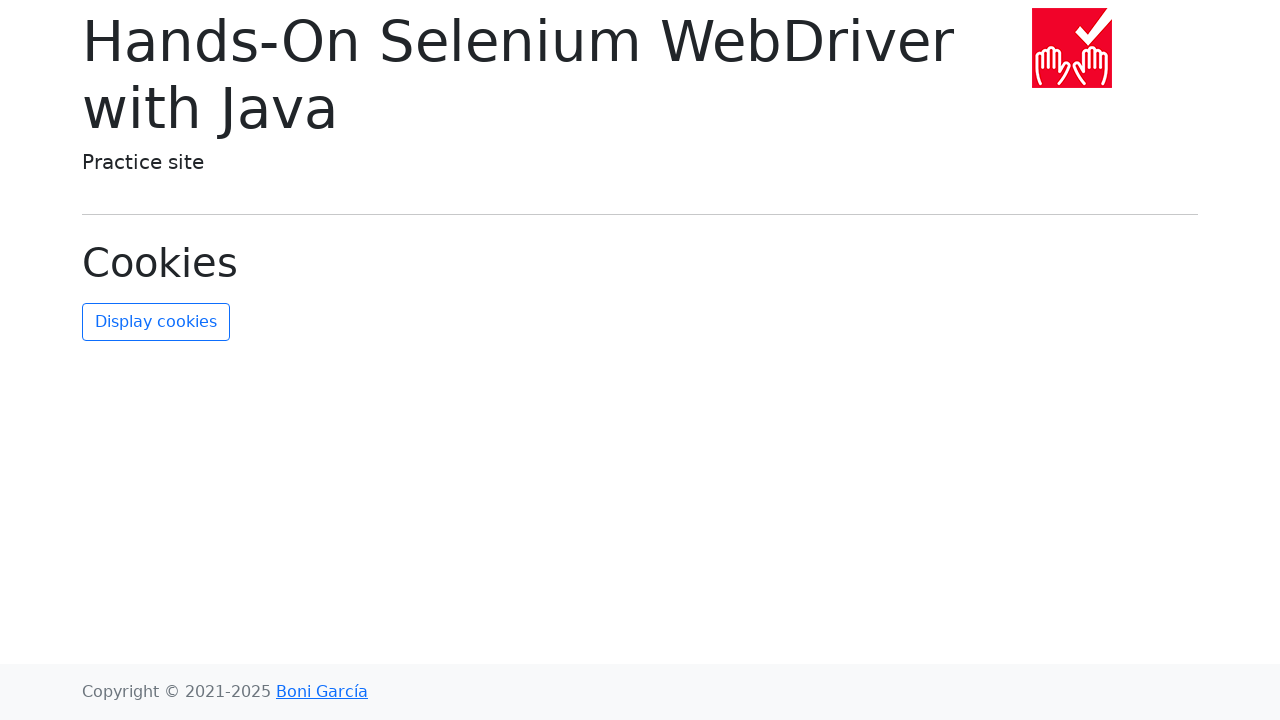

Retrieved all cookies from browser context
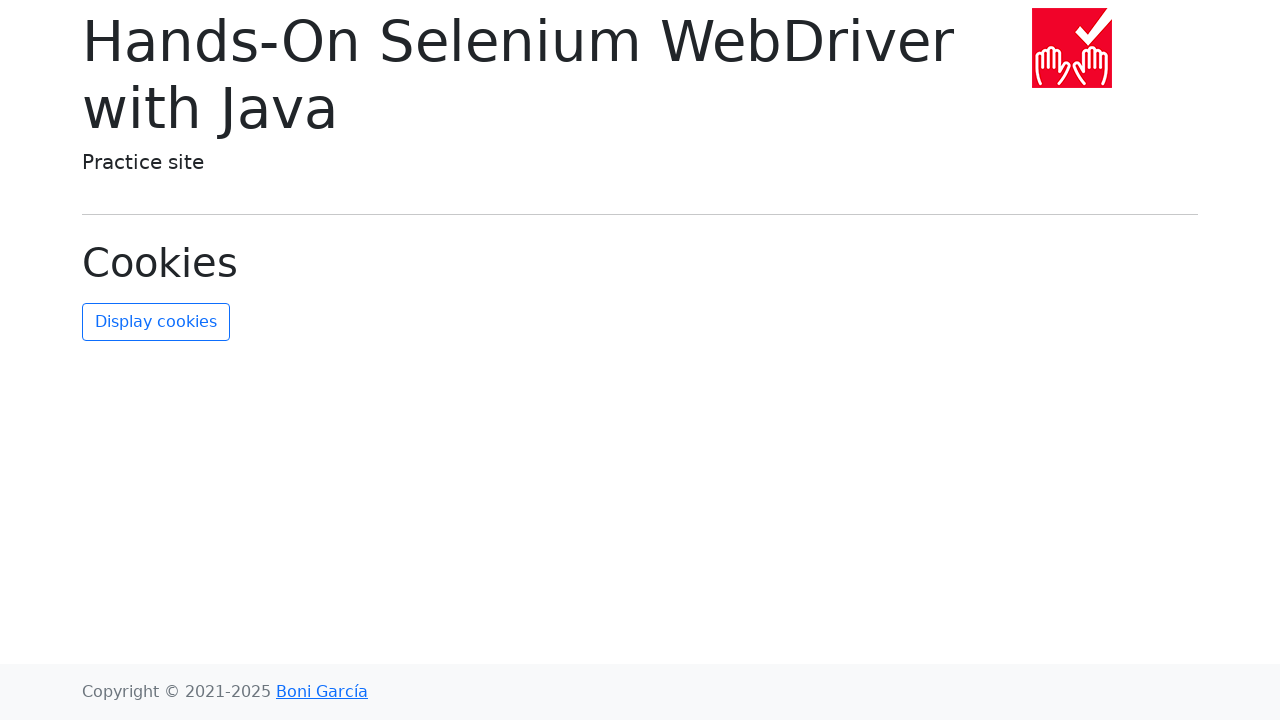

Printed all cookies to console
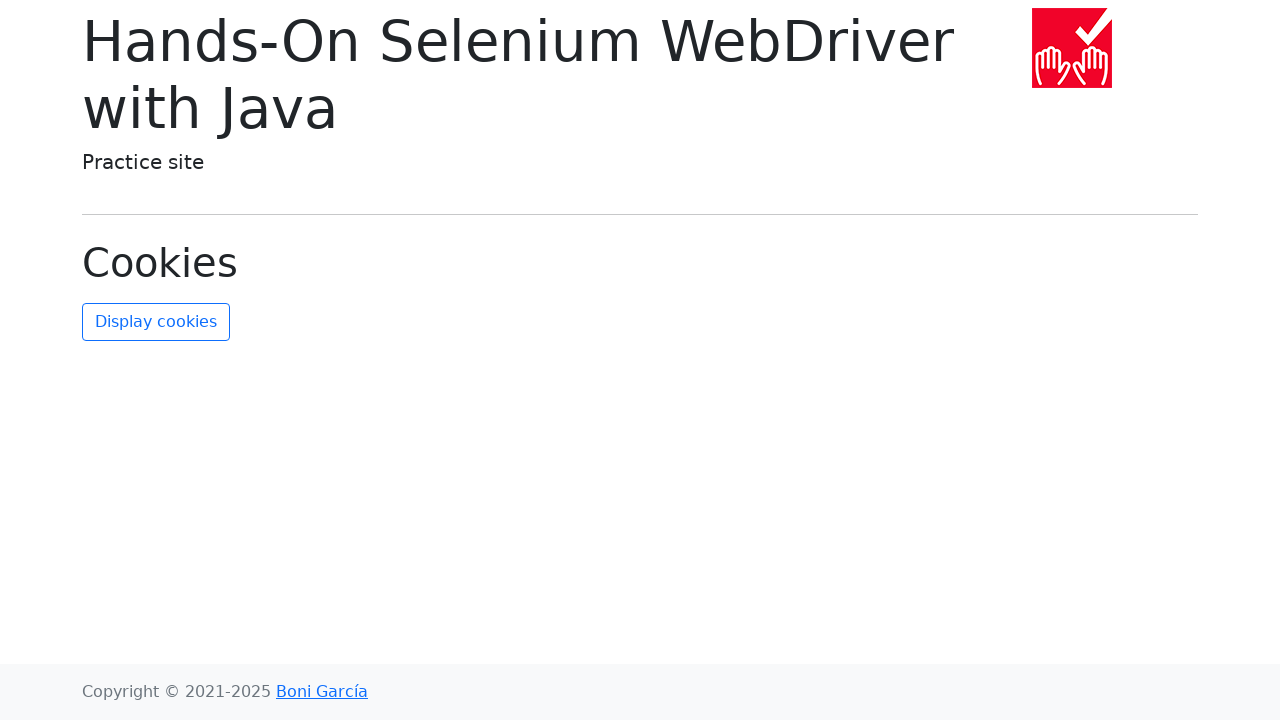

Cleared all cookies from browser context
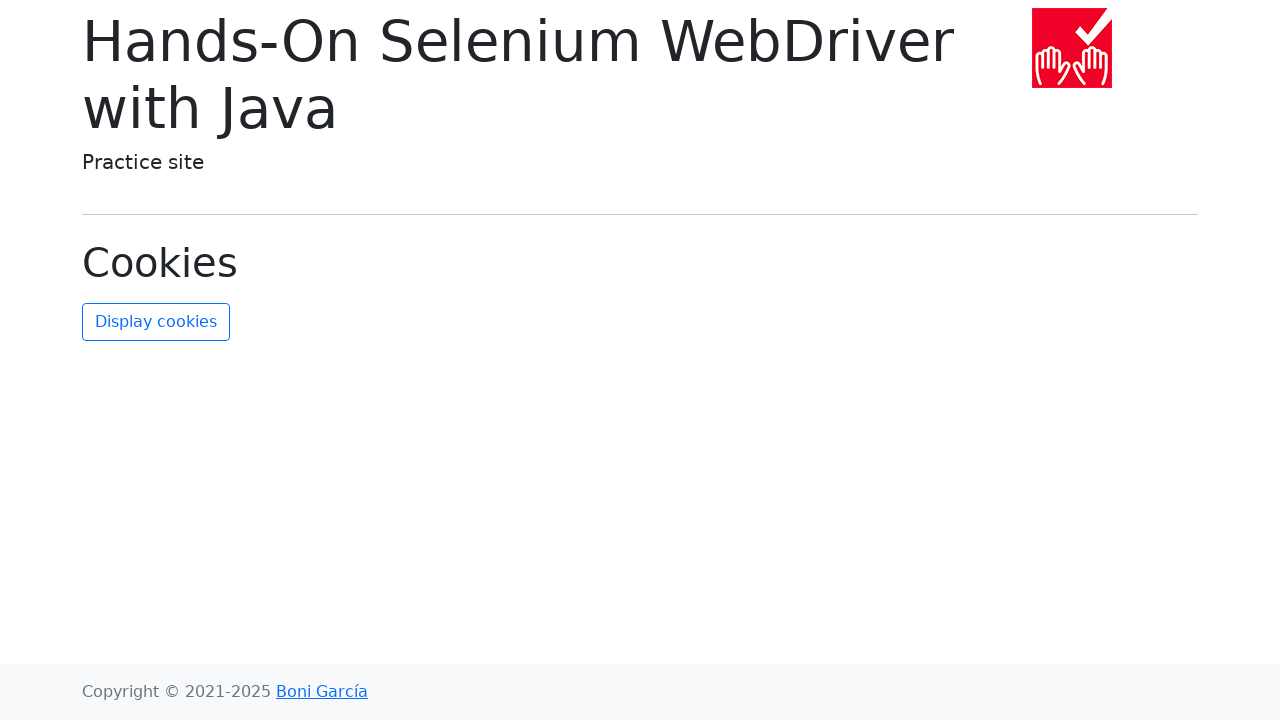

Retrieved cookies after clearing to verify
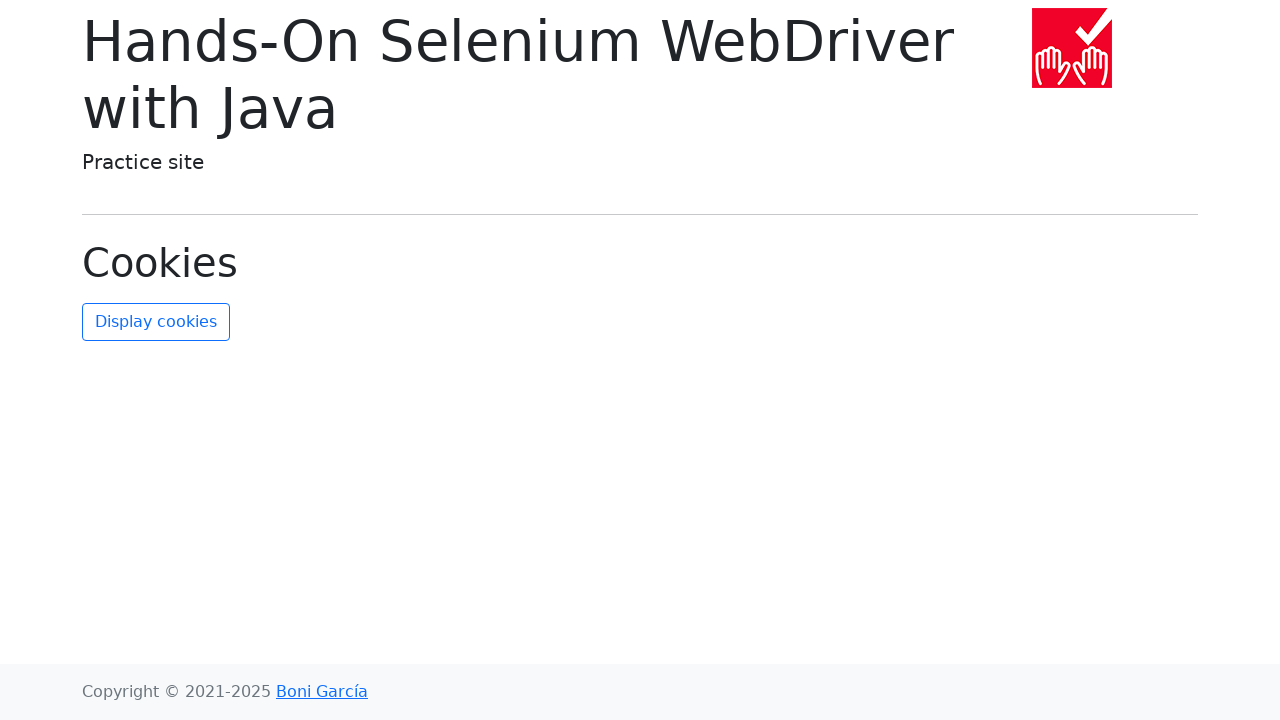

Verified that all cookies were successfully cleared
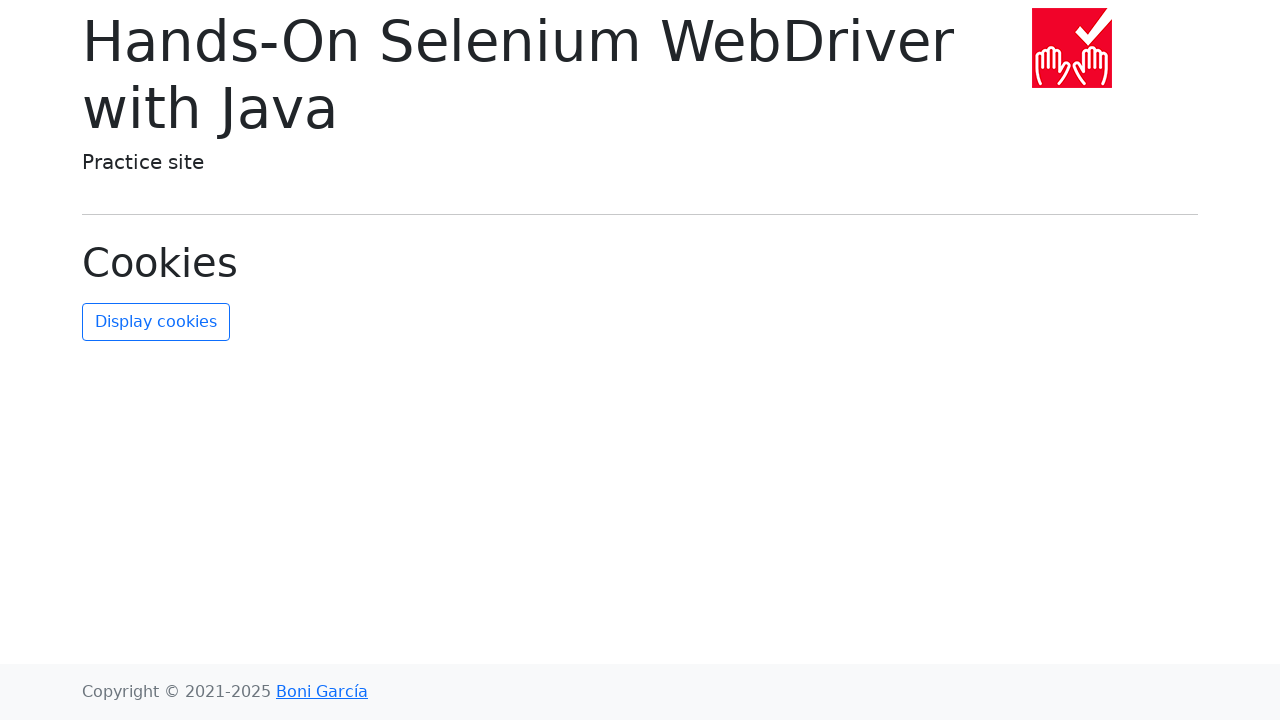

Clicked the refresh cookies button at (156, 322) on #refresh-cookies
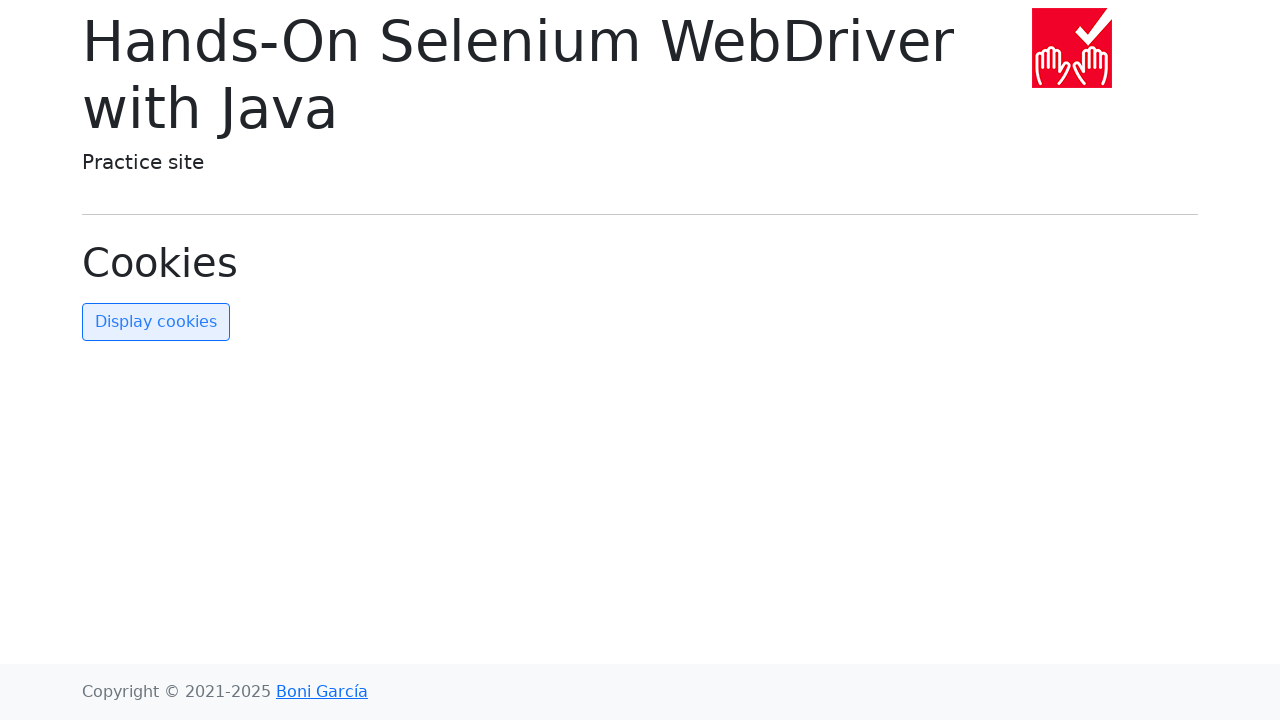

Waited 1 second for cookie refresh to complete
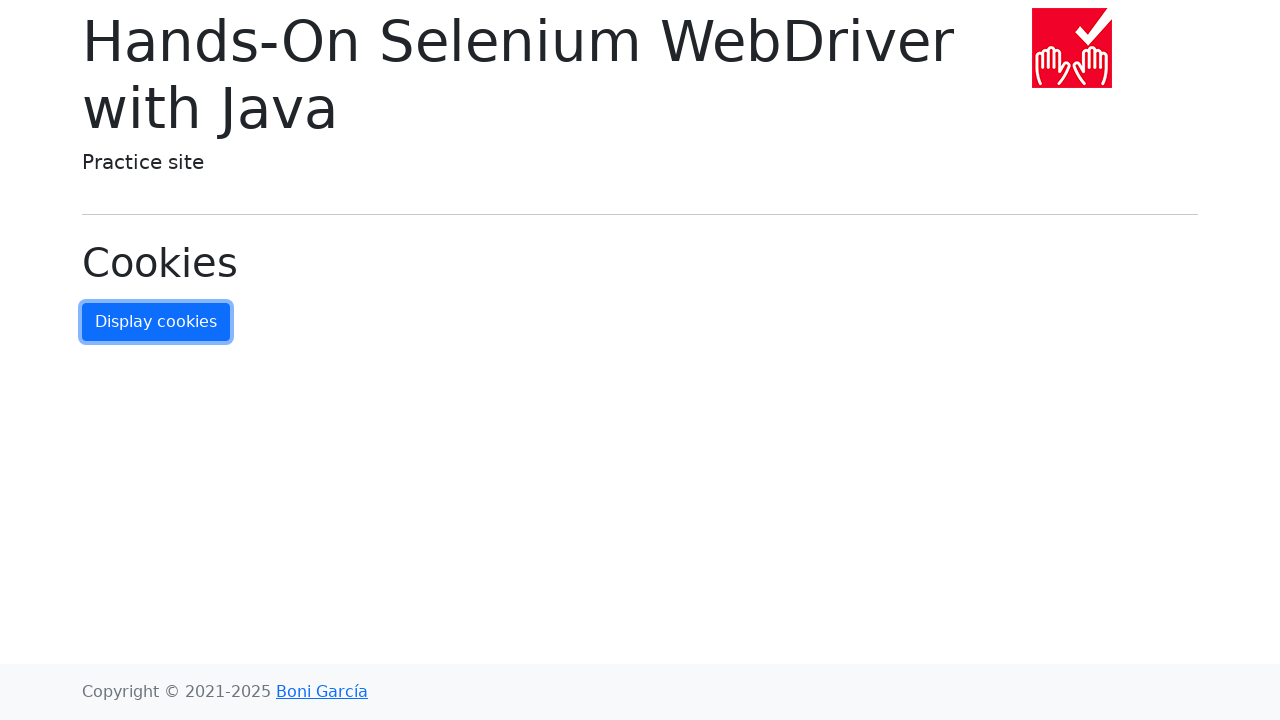

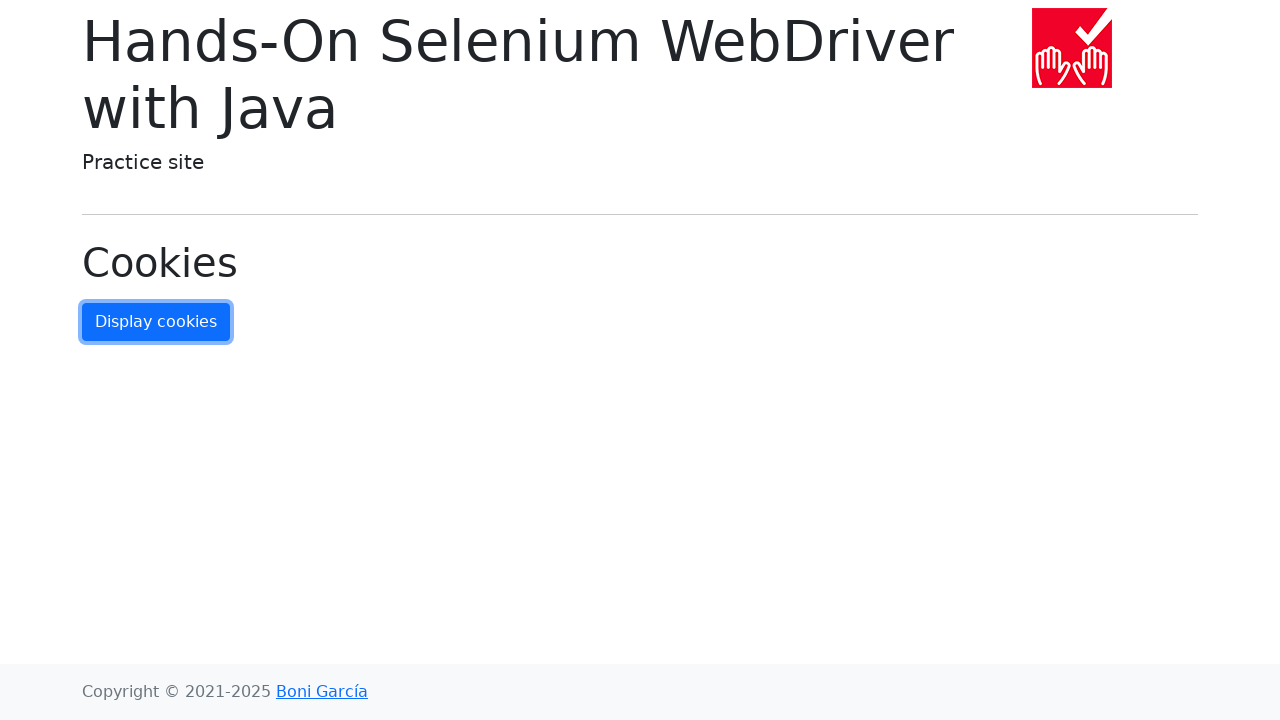